Automates filling out a practice form including name, email, password, checkbox, dropdown selection, radio button, and date, then submits the form and verifies the success message

Starting URL: https://rahulshettyacademy.com/angularpractice/

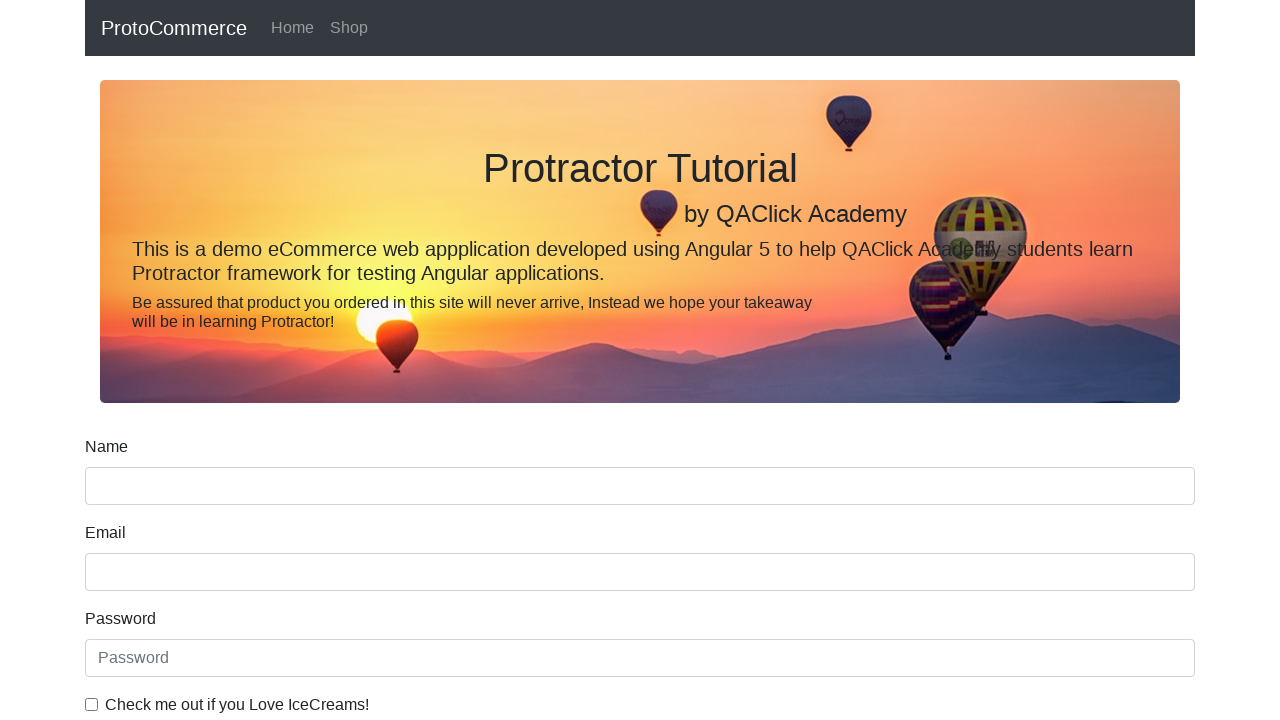

Filled name field with 'Sura' on input[name='name']
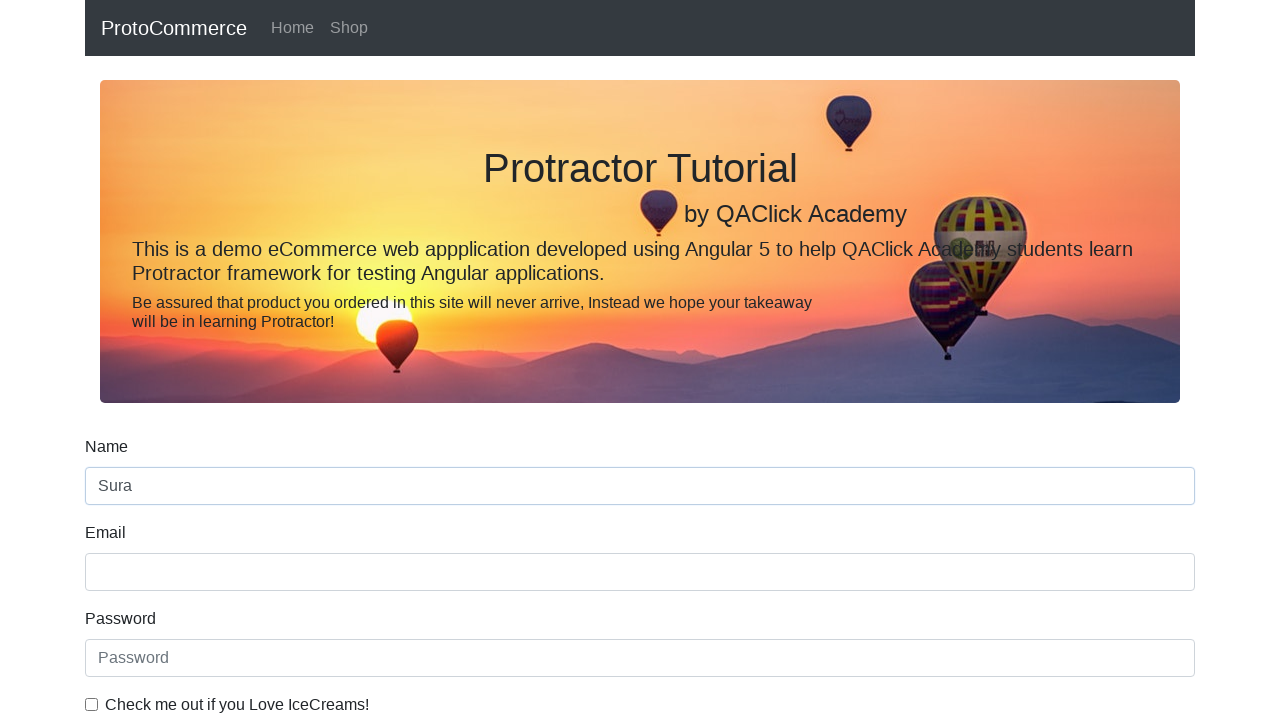

Filled email field with 'sura@test.me' on input[name='email']
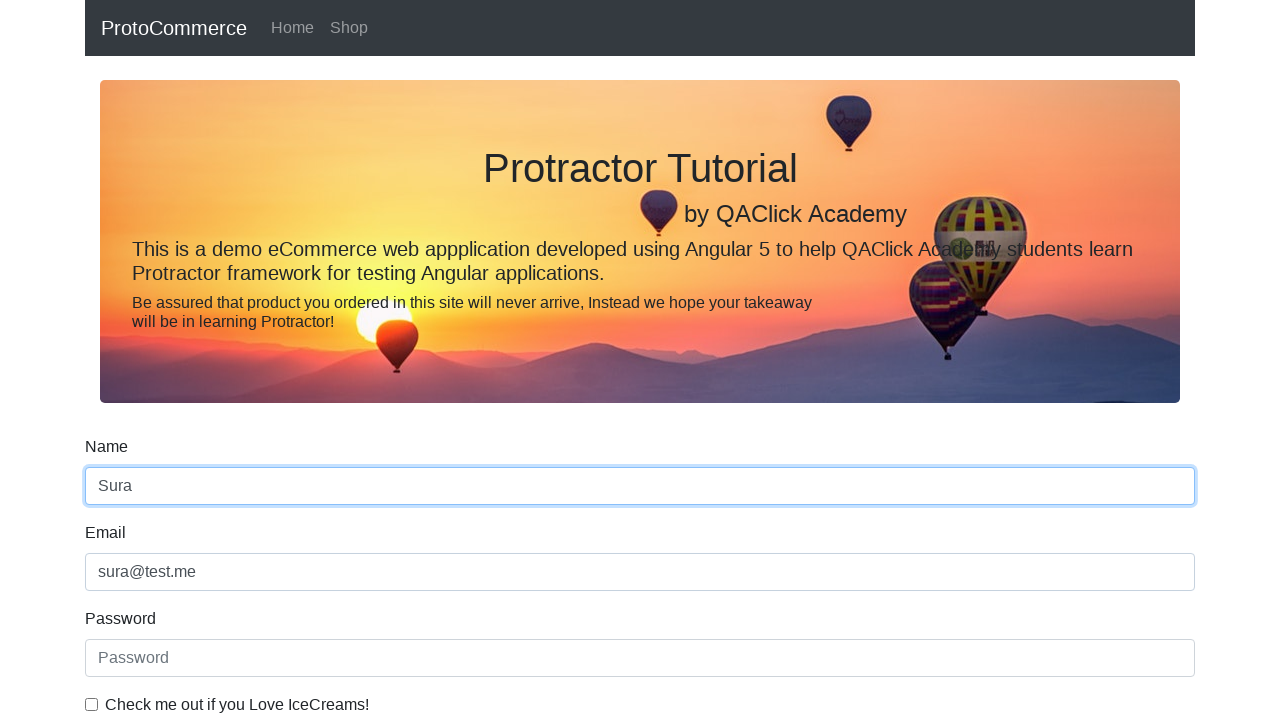

Filled password field with 'Password@123' on #exampleInputPassword1
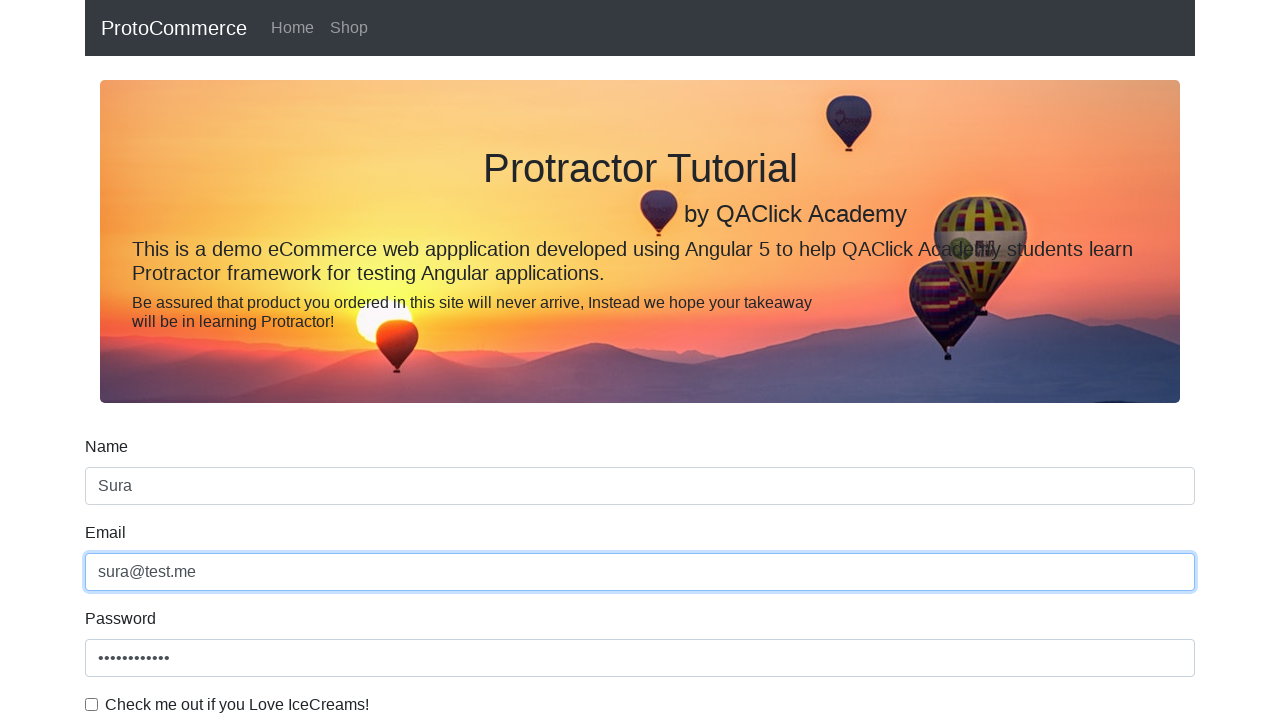

Clicked checkbox for agreement at (92, 704) on #exampleCheck1
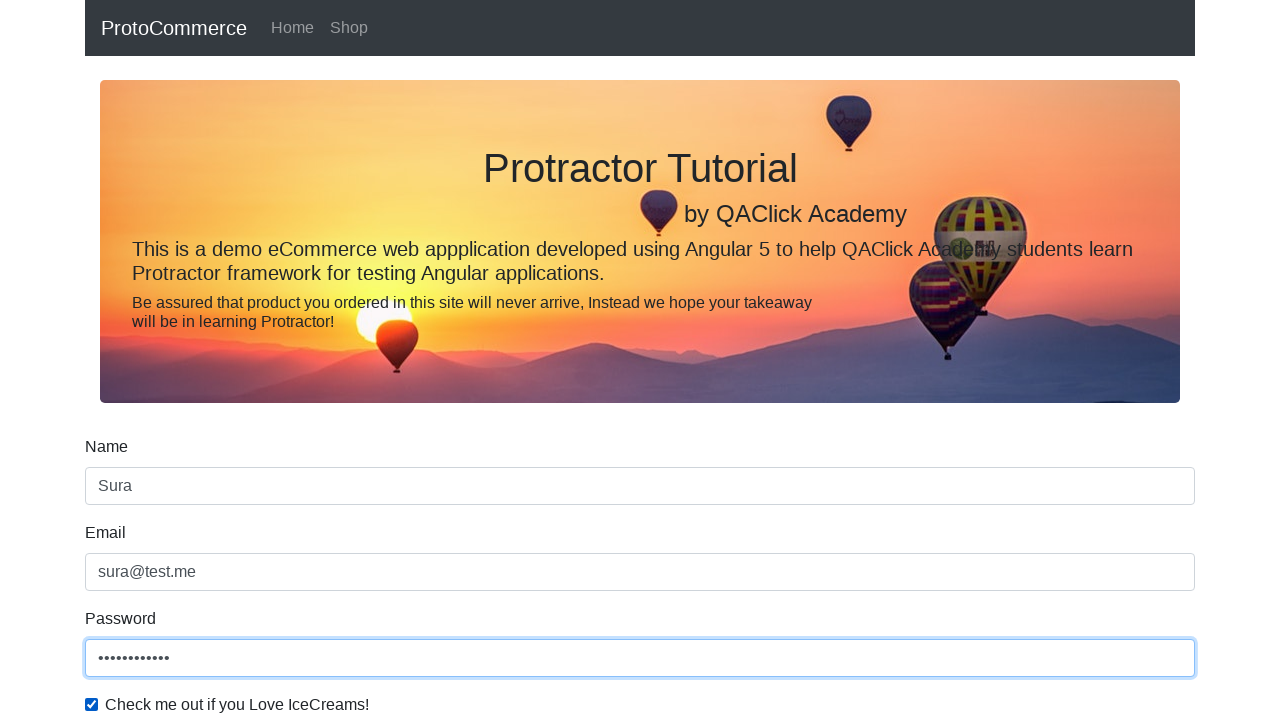

Selected 'Female' from gender dropdown on #exampleFormControlSelect1
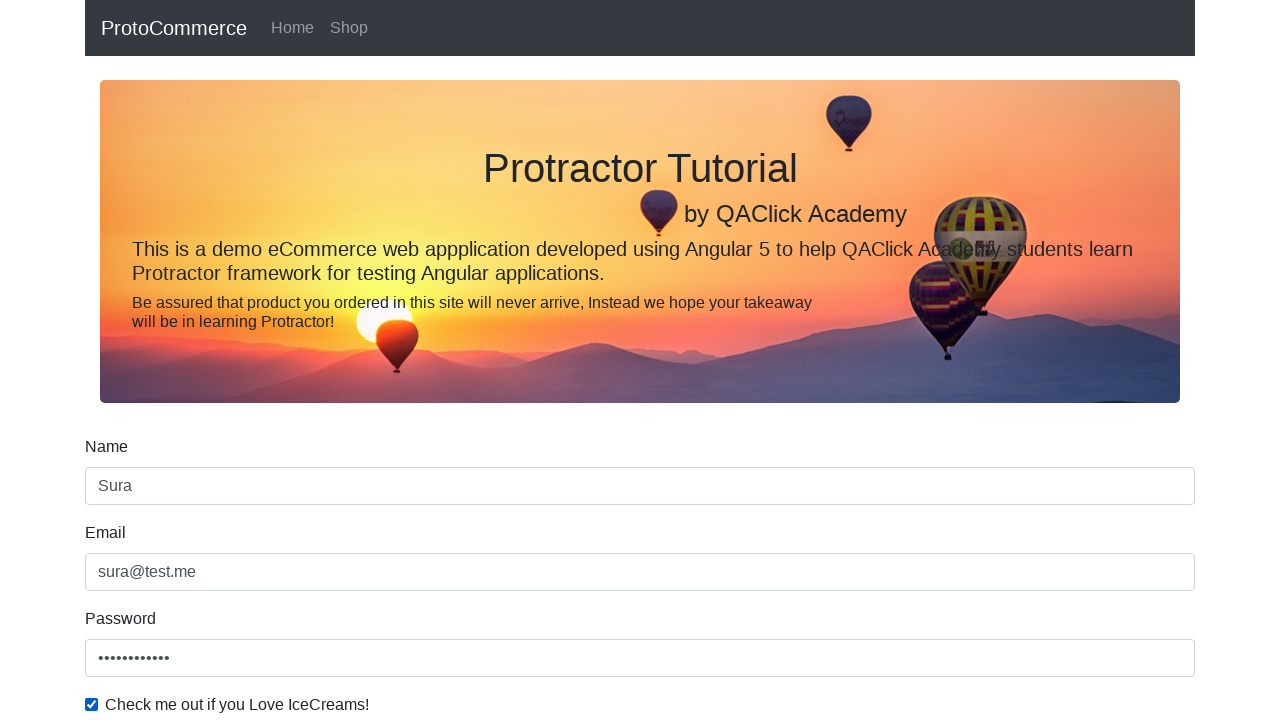

Selected employment status radio button at (326, 360) on input#inlineRadio2
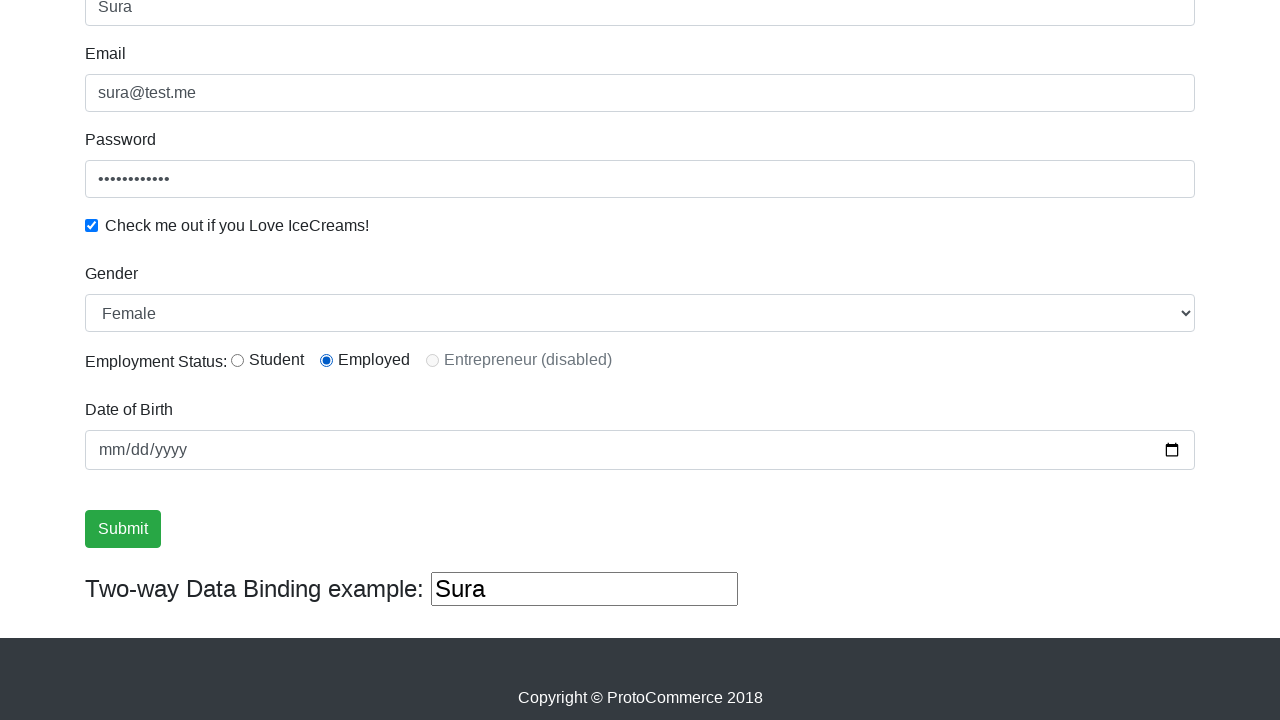

Filled date of birth with '2000-07-22' on input[type='date']
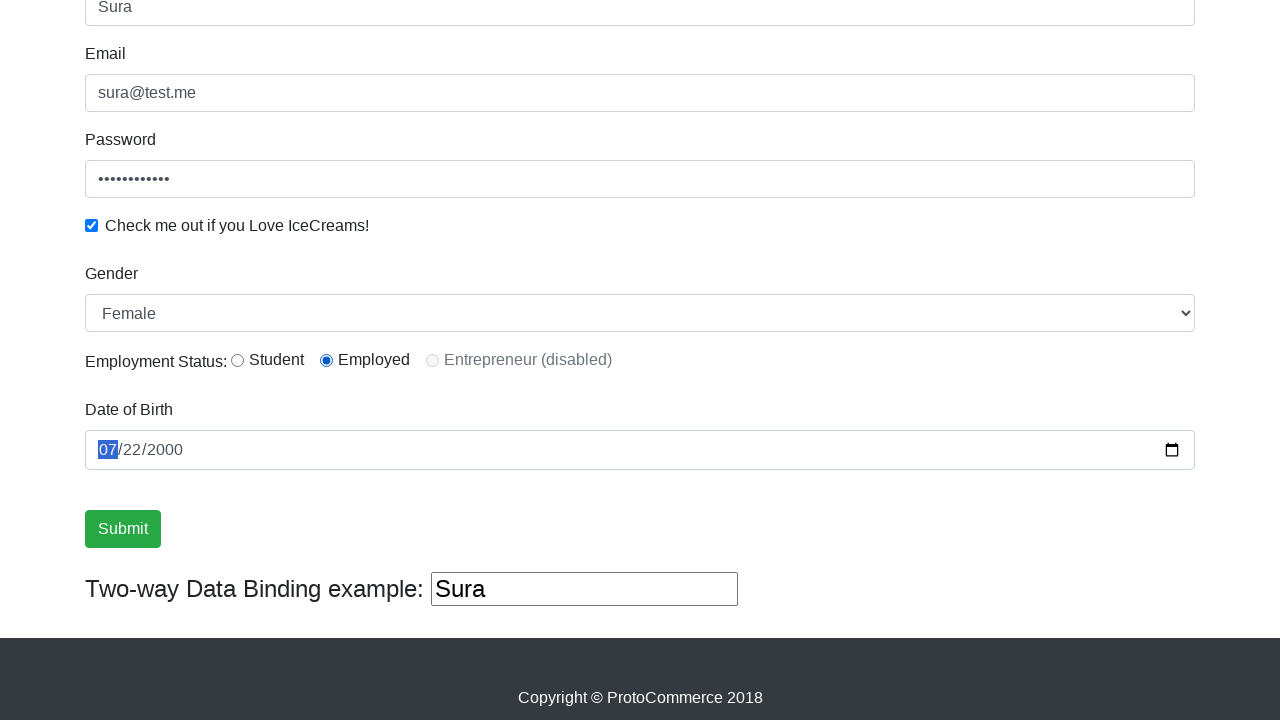

Clicked submit button to submit the form at (123, 529) on .btn-success
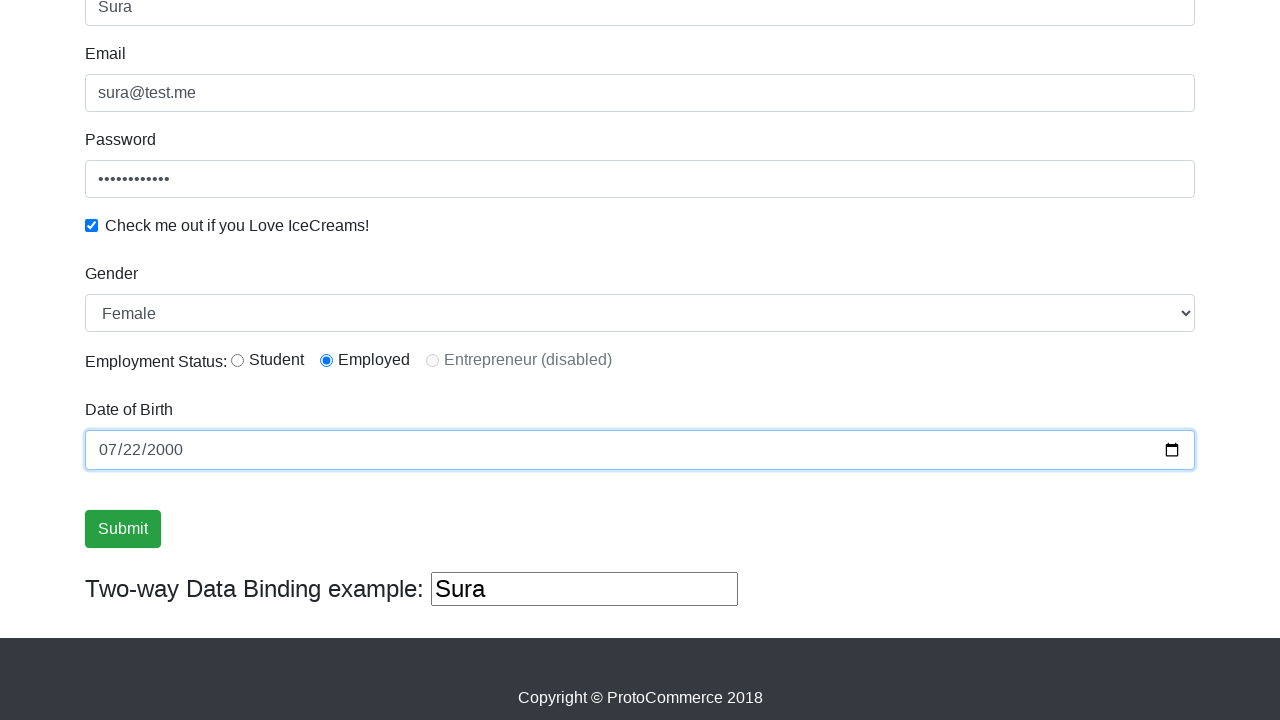

Success message appeared on the page
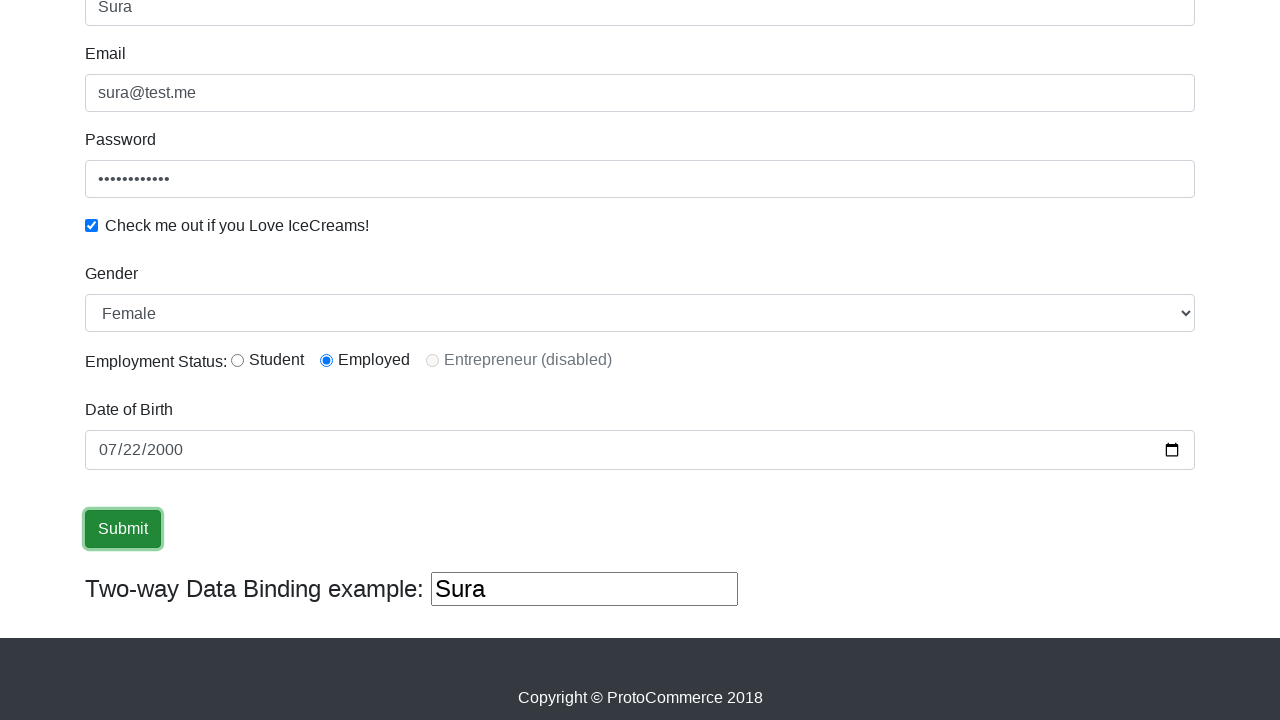

Extracted success message: 
                    ×
                    Success! The Form has been submitted successfully!.
                  
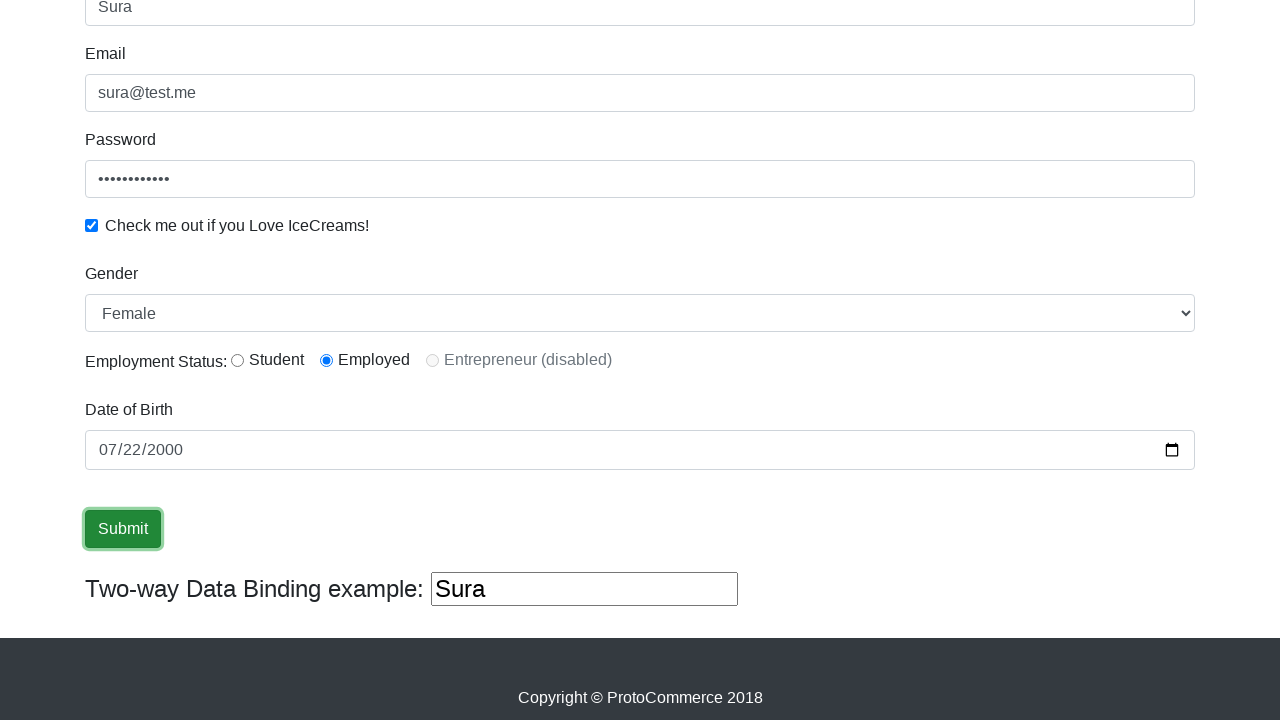

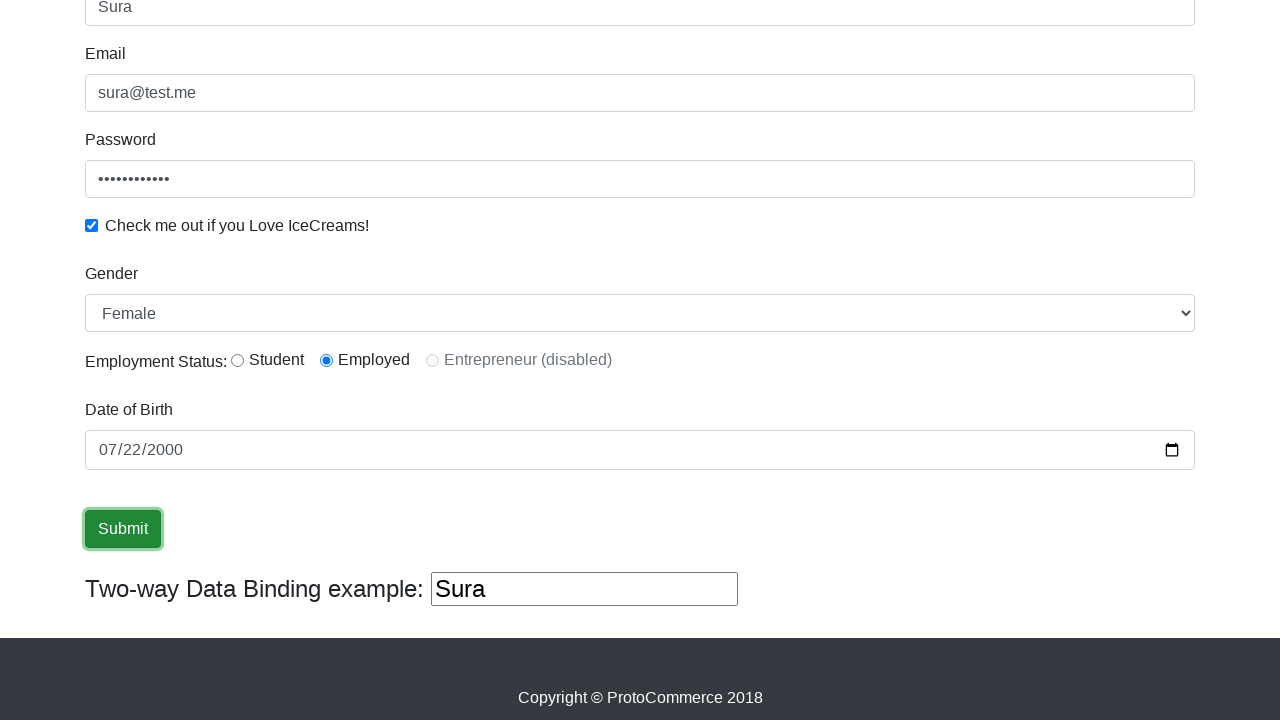